Tests XPath parent-child and sibling traversal locator strategies by finding buttons in the header using following-sibling and parent traversal techniques on a practice automation page.

Starting URL: https://rahulshettyacademy.com/AutomationPractice/

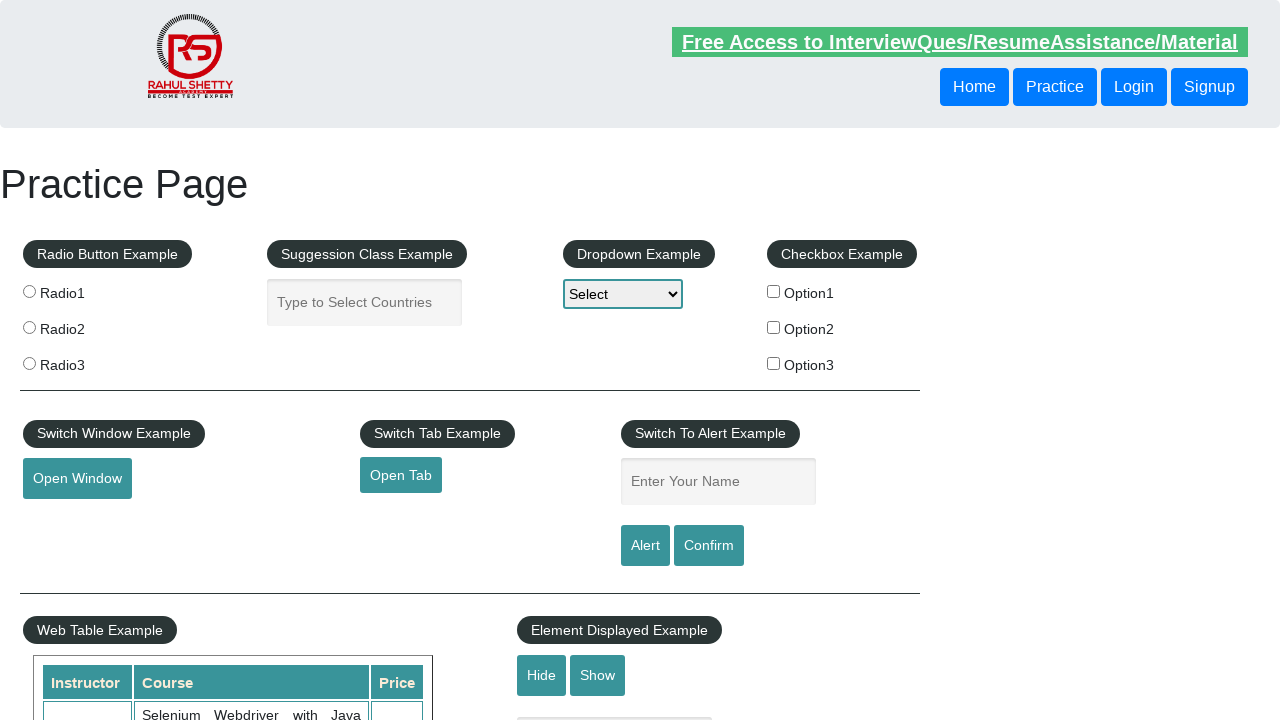

Waited for first header button to be present
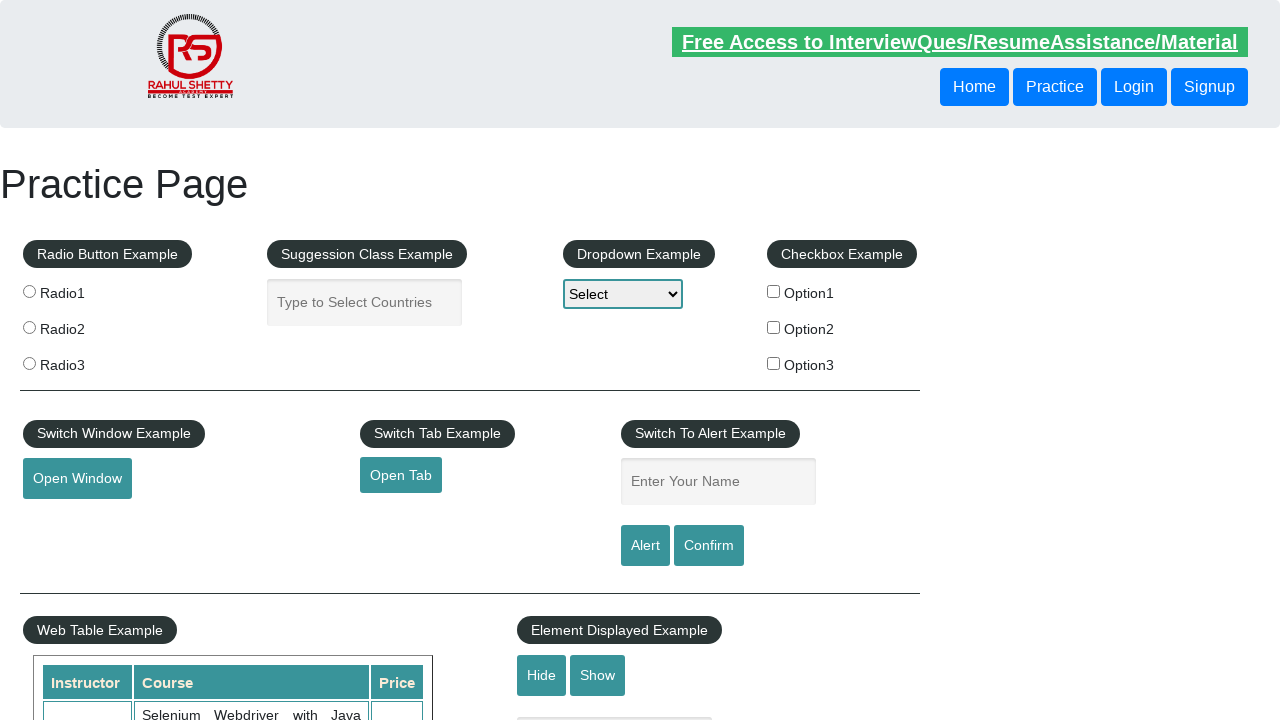

Located sibling button using following-sibling XPath traversal
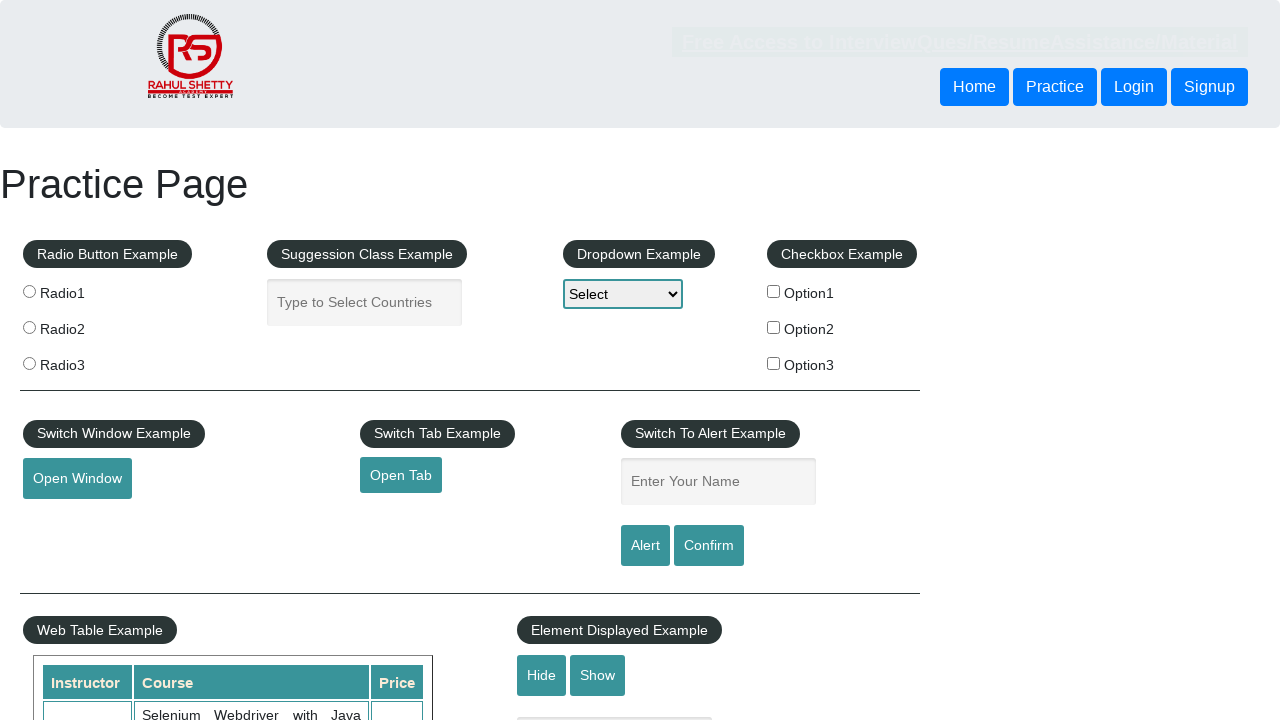

Verified sibling button is visible
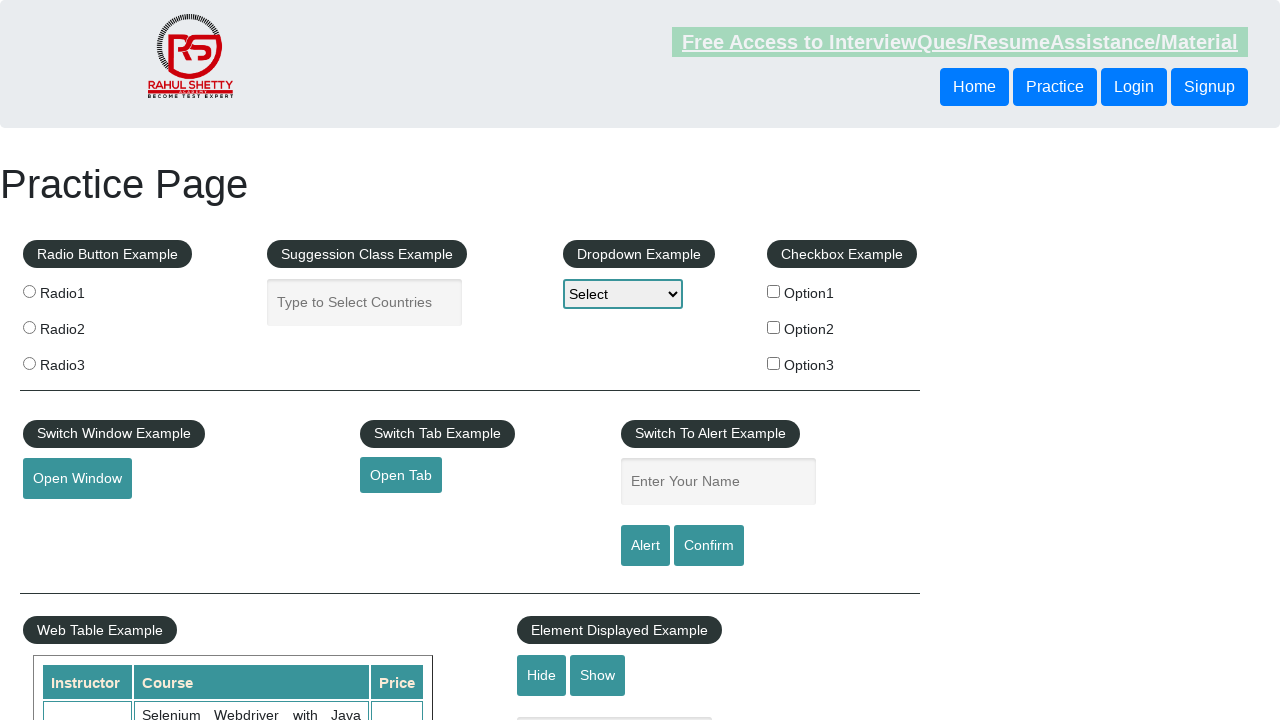

Located button using parent traversal XPath strategy
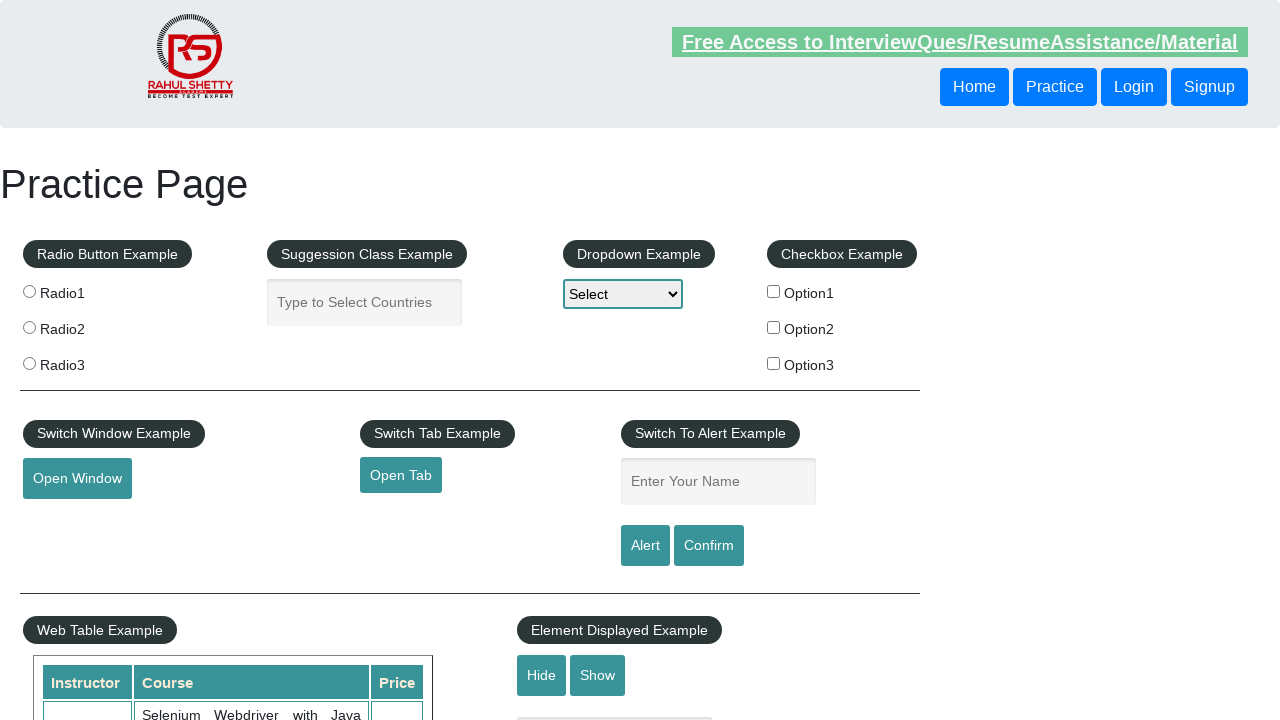

Verified parent-traversed button is visible
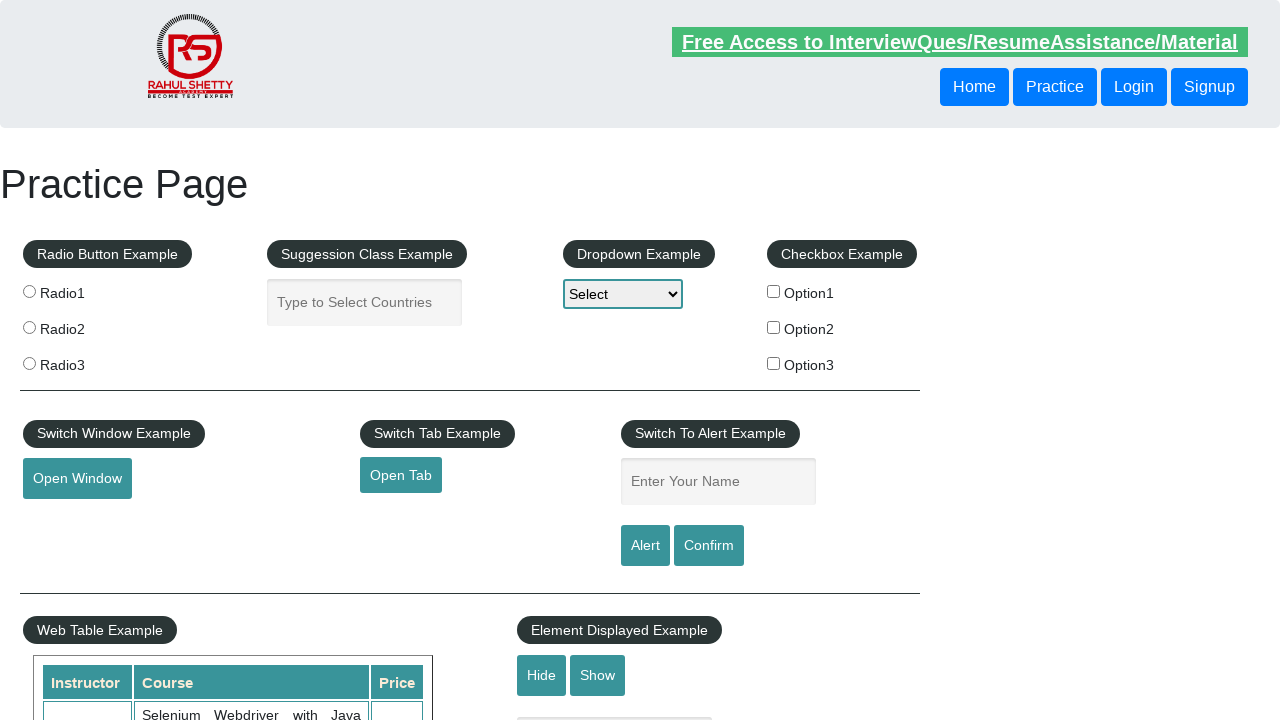

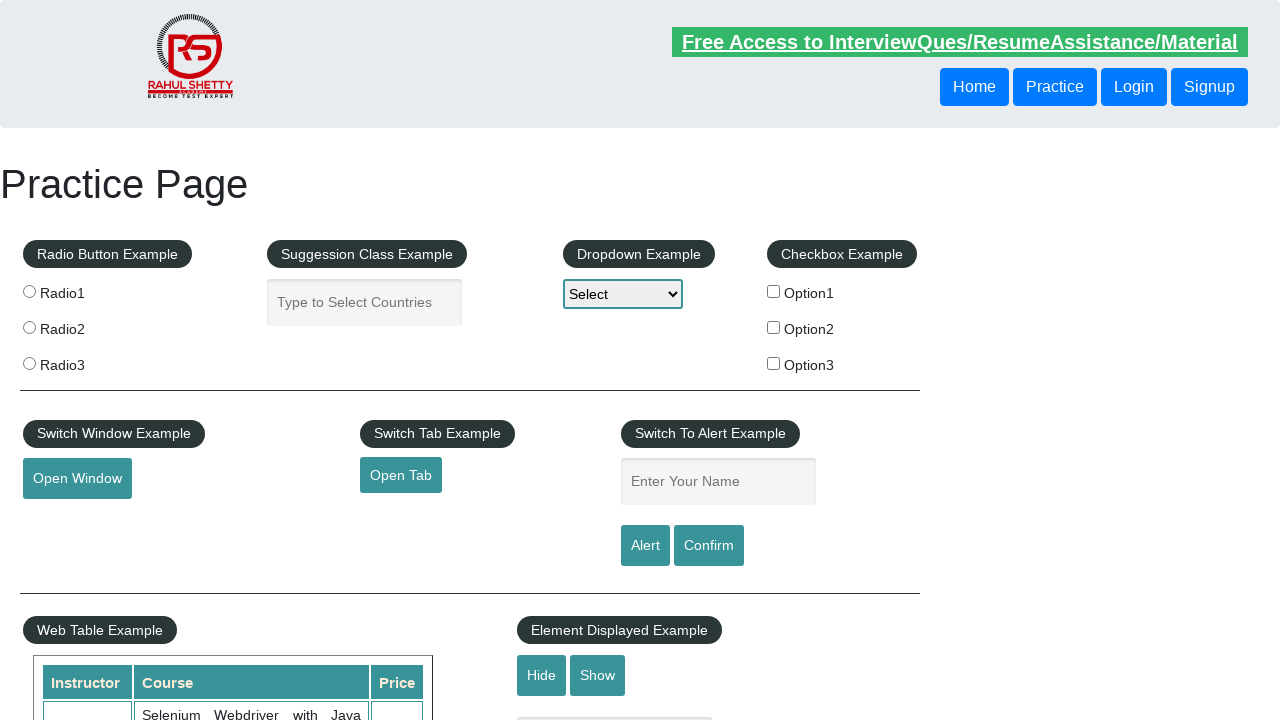